Tests that the Automation Exercise homepage loads successfully and verifies the home page element is visible, then clicks on the Signup/Login navigation button.

Starting URL: http://automationexercise.com

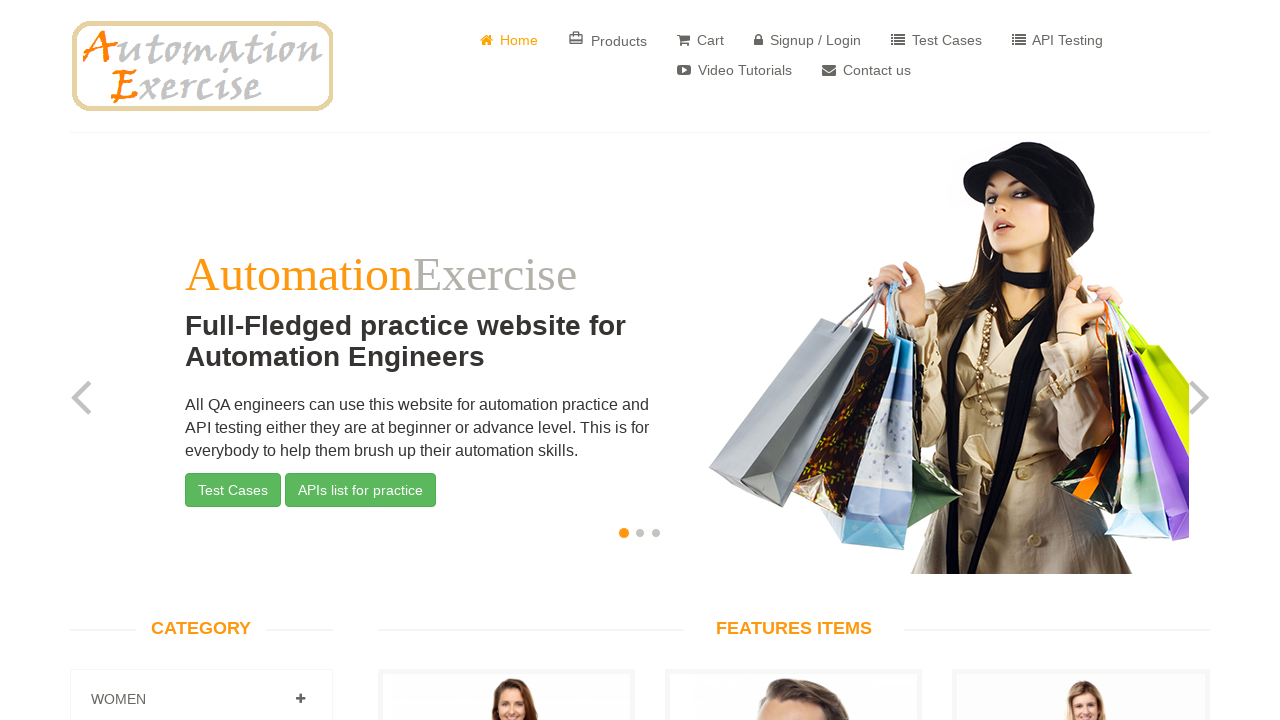

Waited for Home element to be visible
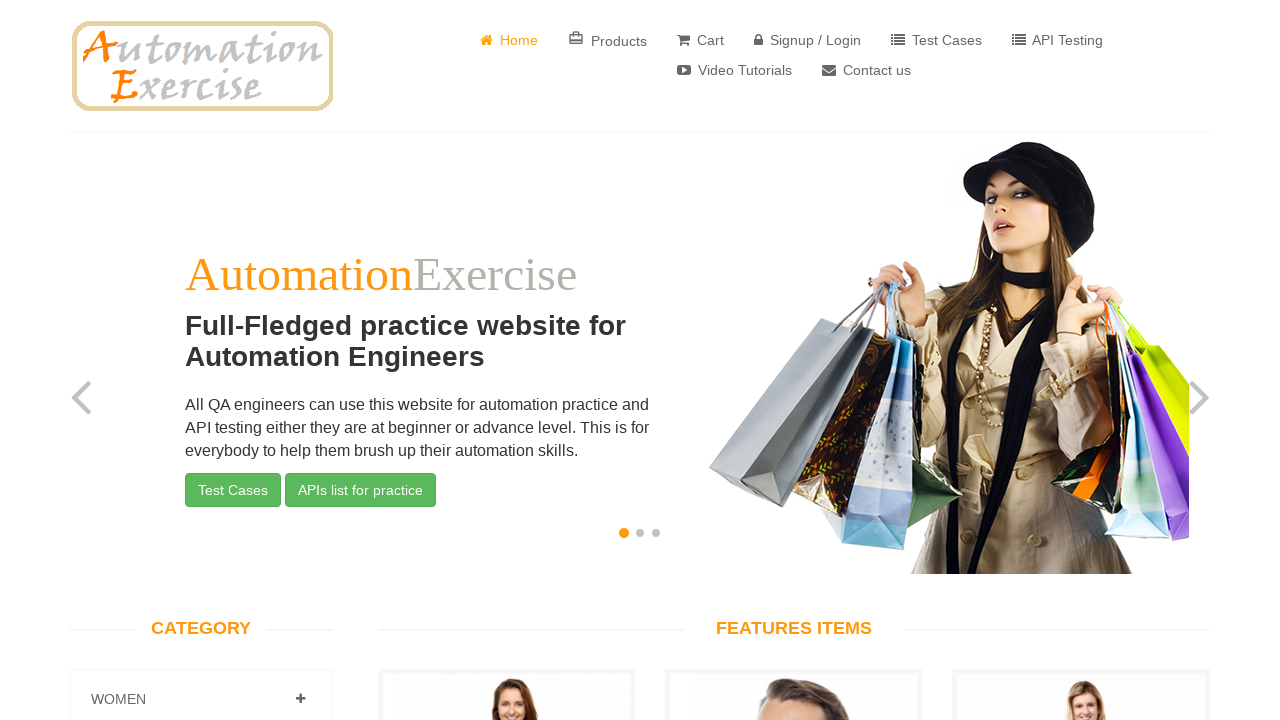

Located Home element on the page
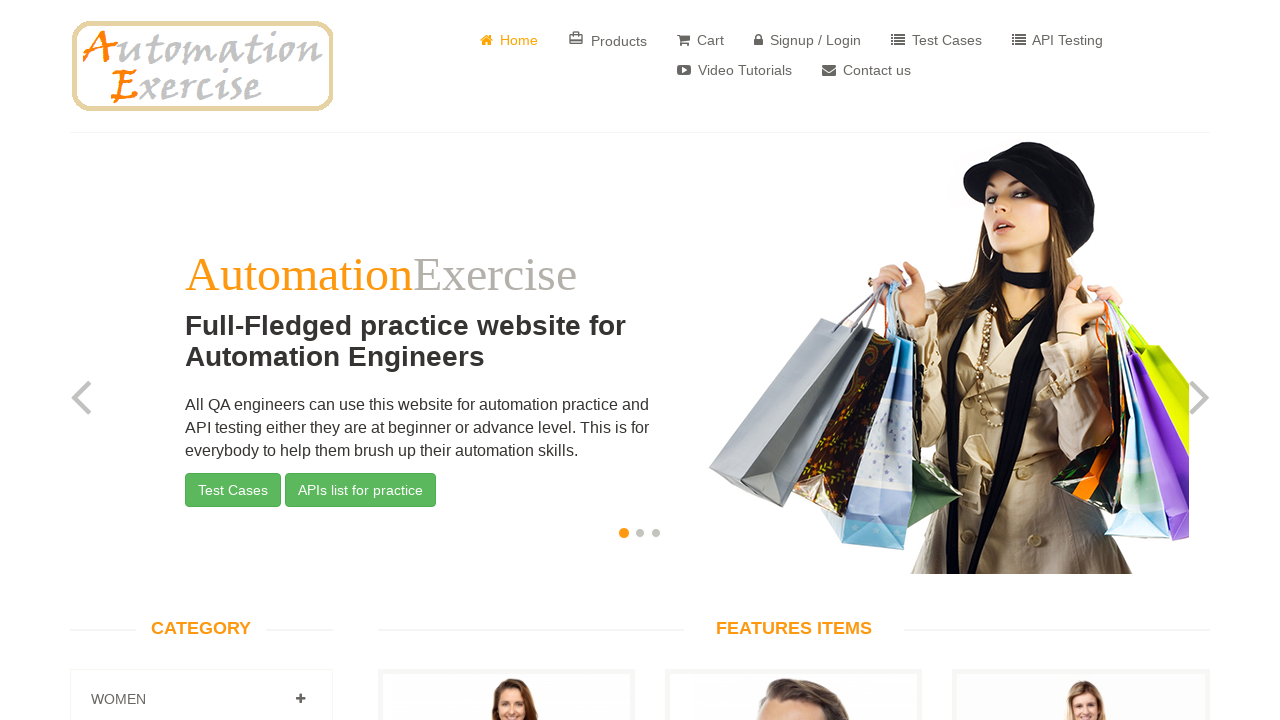

Verified Home element is visible - homepage loaded successfully
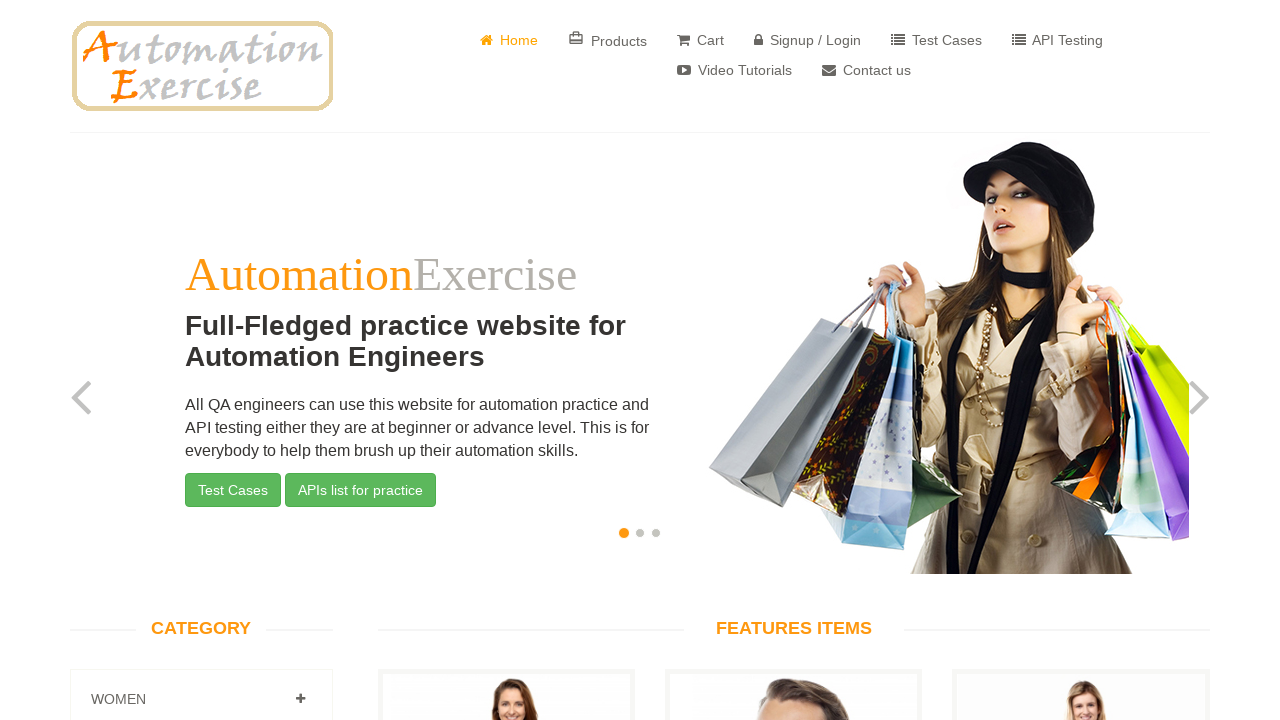

Clicked on Signup / Login navigation button at (808, 40) on xpath=//*[text()=' Signup / Login']
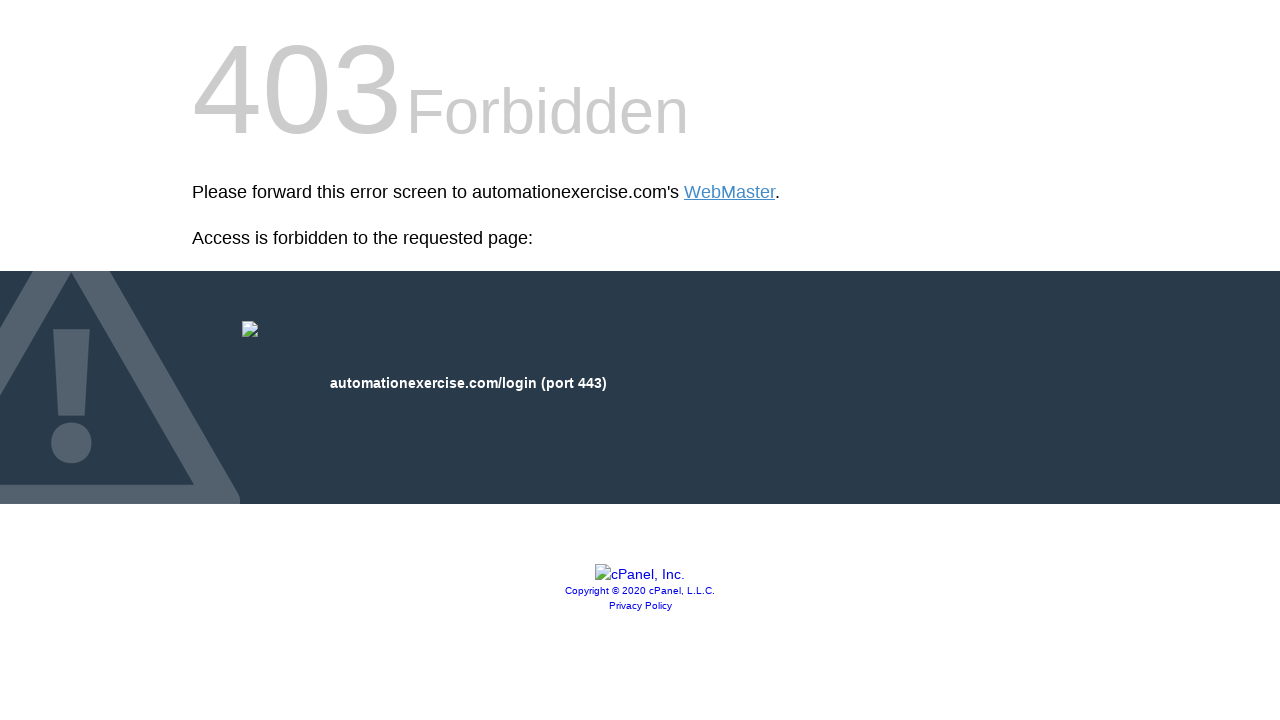

Signup/Login page loaded successfully
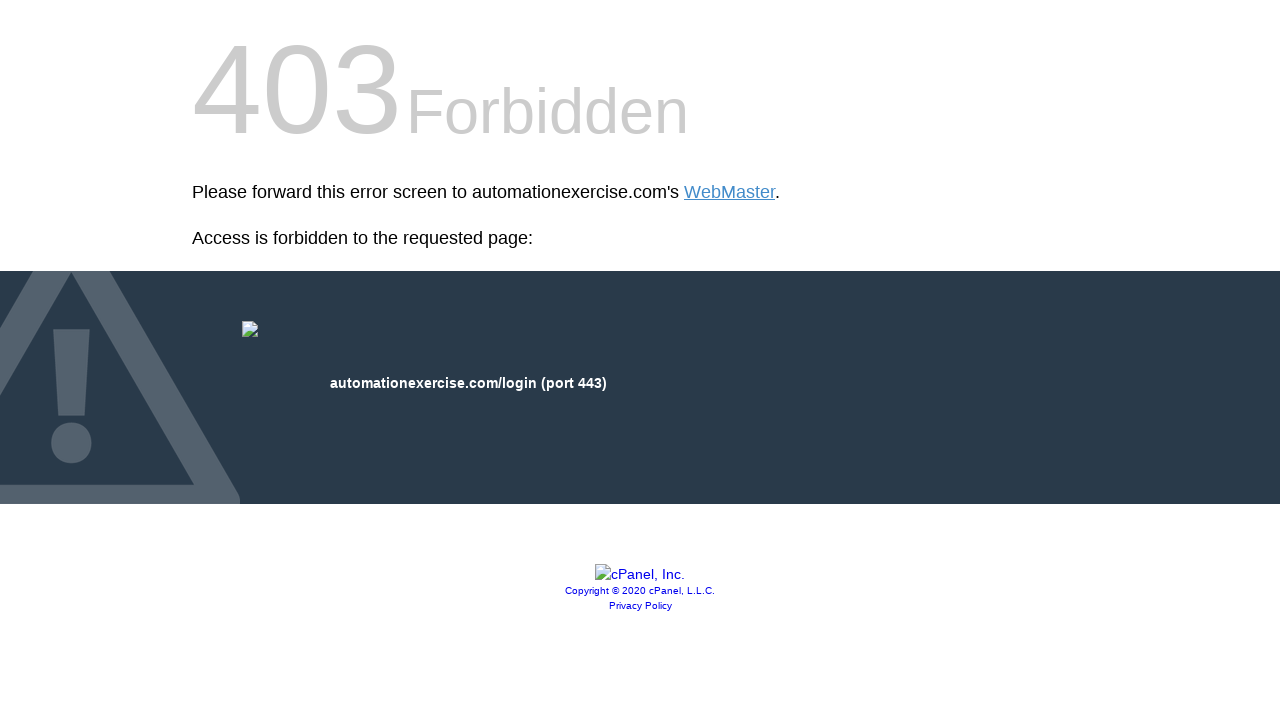

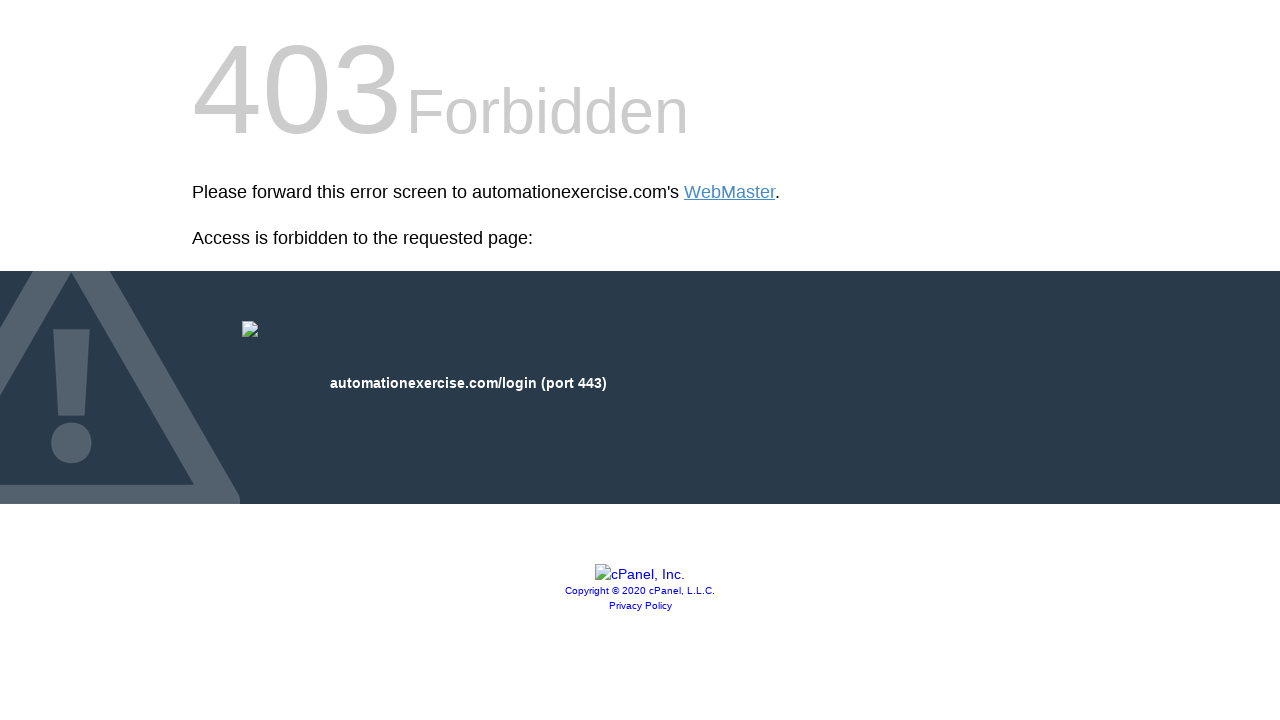